Tests radio button functionality by checking if buttons are enabled and clicking on available radio buttons

Starting URL: https://demoqa.com/radio-button

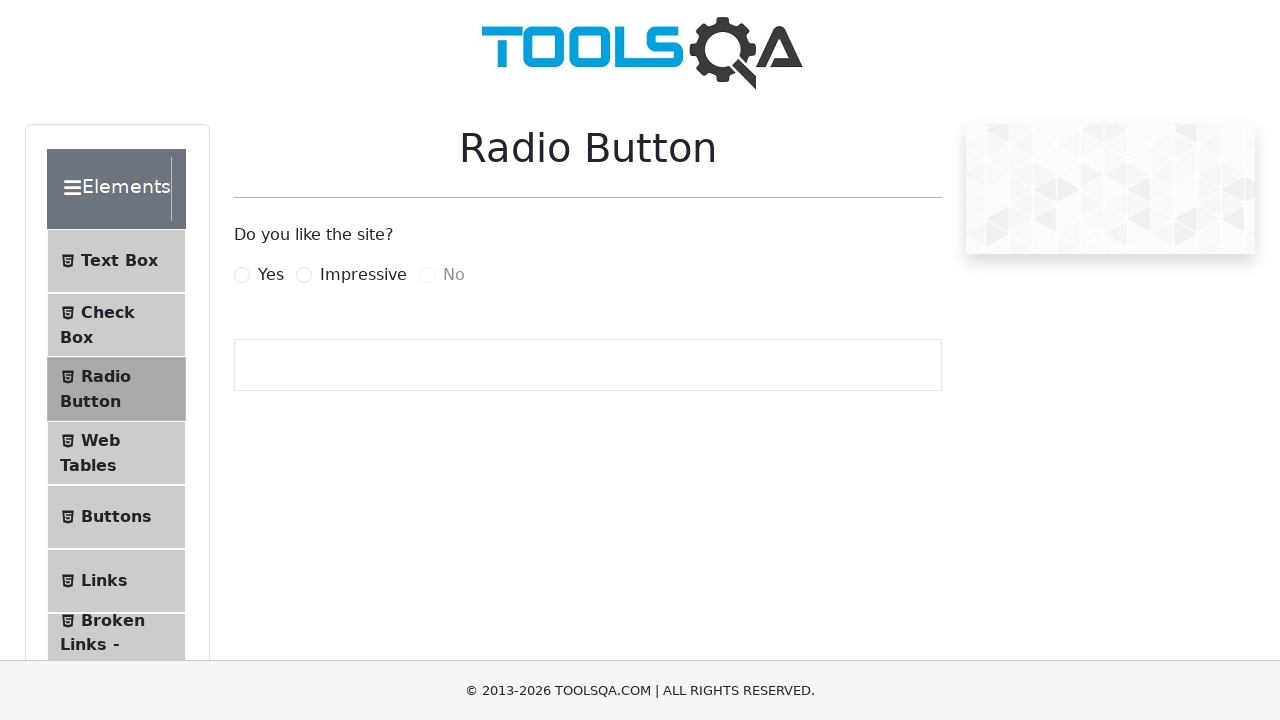

Checked if 'No' radio button is enabled
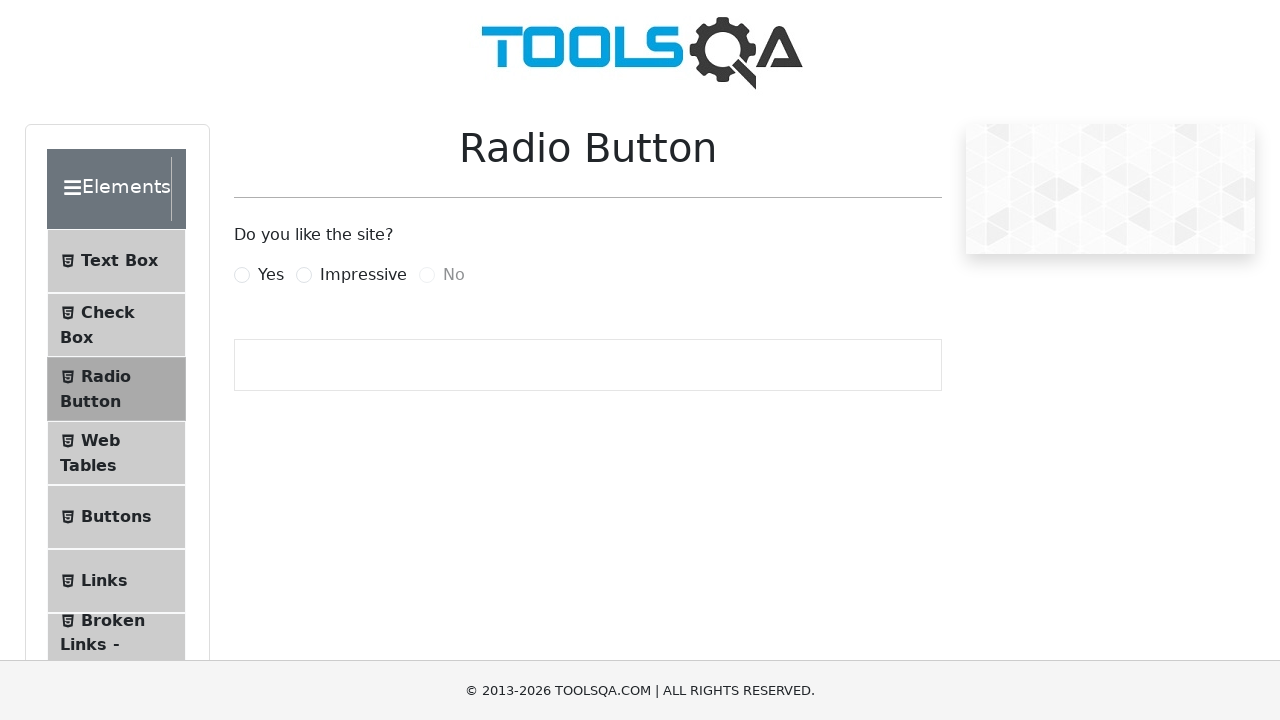

Clicked 'Yes' radio button at (242, 275) on #yesRadio
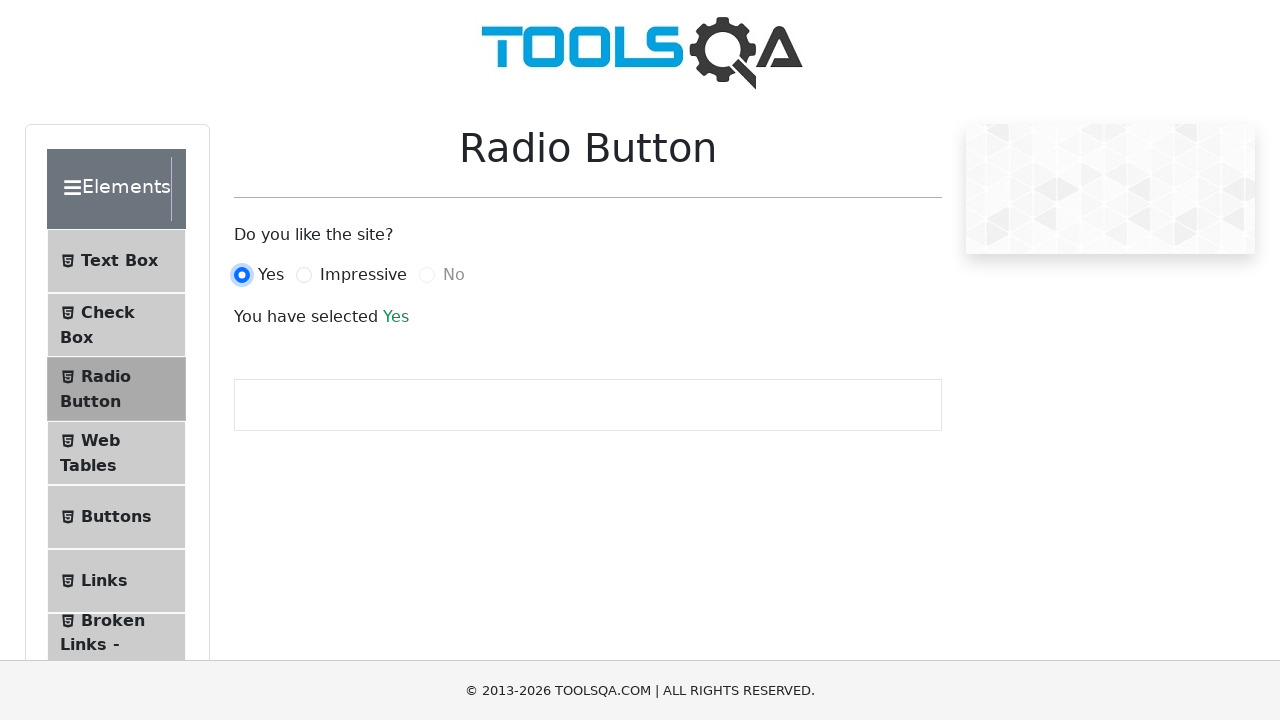

Verified 'Yes' radio button is selected
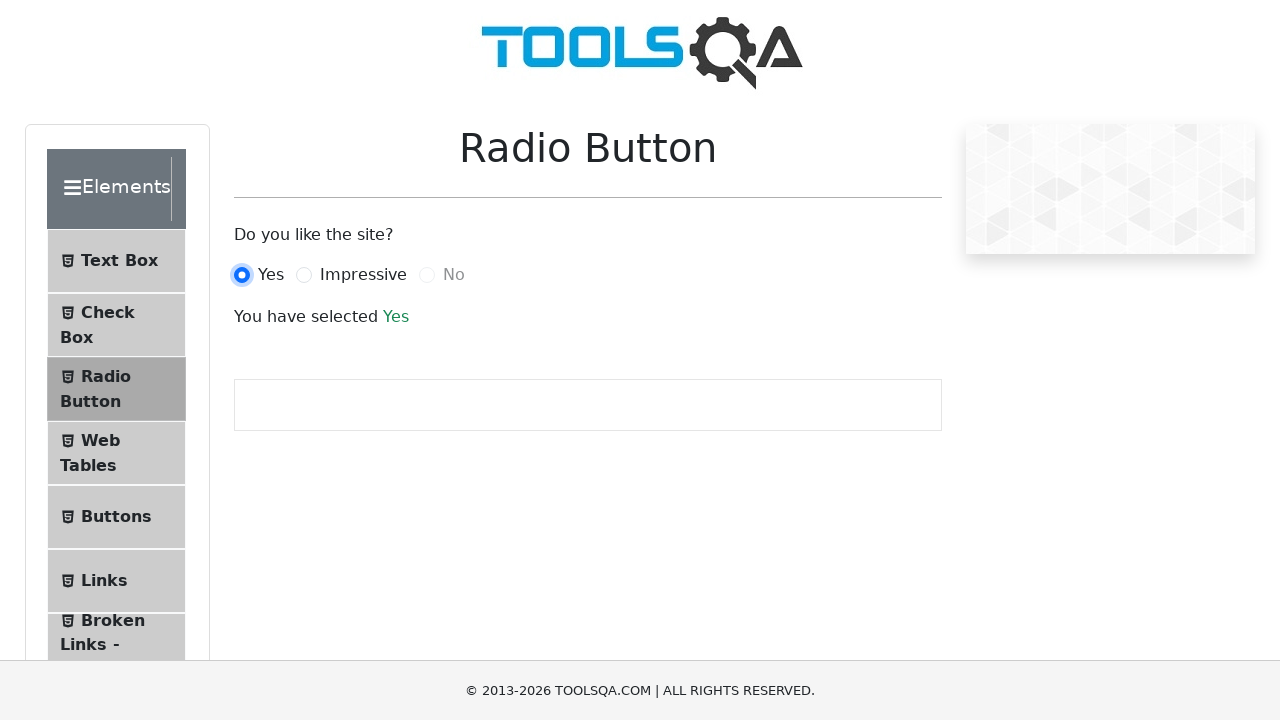

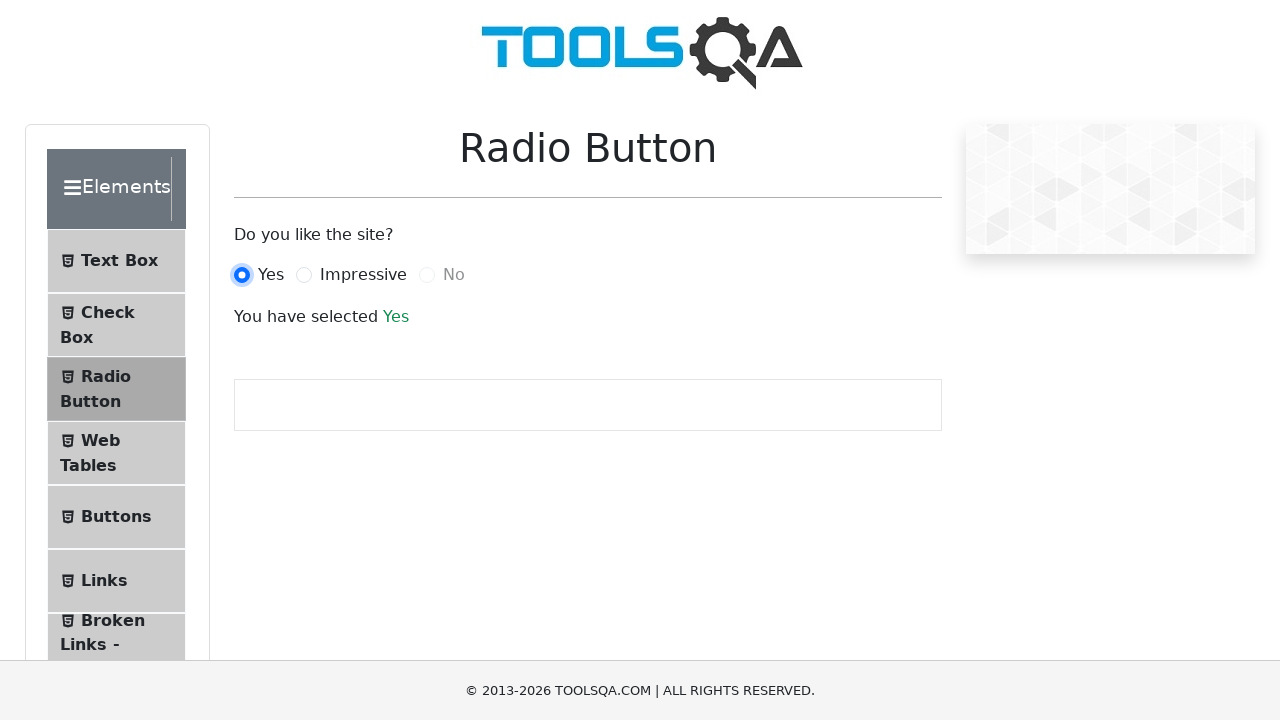